Tests clicking a button with a dynamic ID on the UI Testing Playground website to verify interaction with elements that have changing identifiers

Starting URL: http://uitestingplayground.com/dynamicid

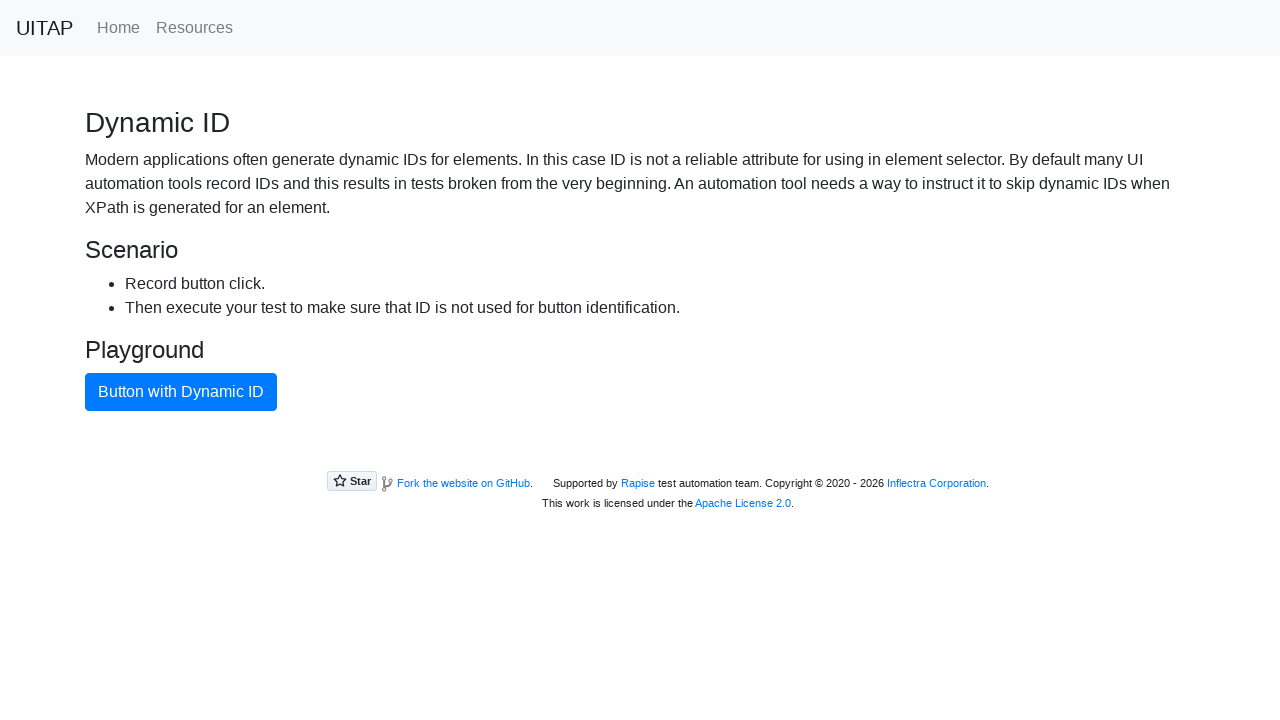

Navigated to UI Testing Playground dynamic ID page
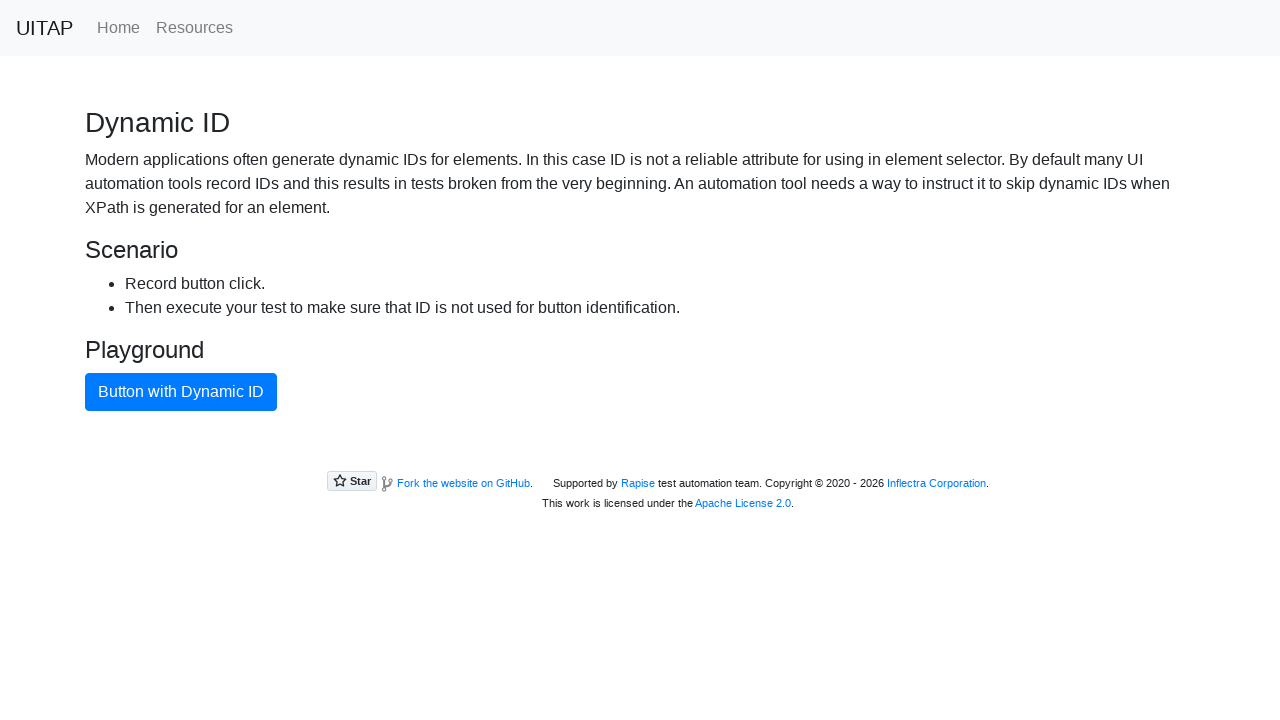

Clicked button with dynamic ID at (181, 392) on section button
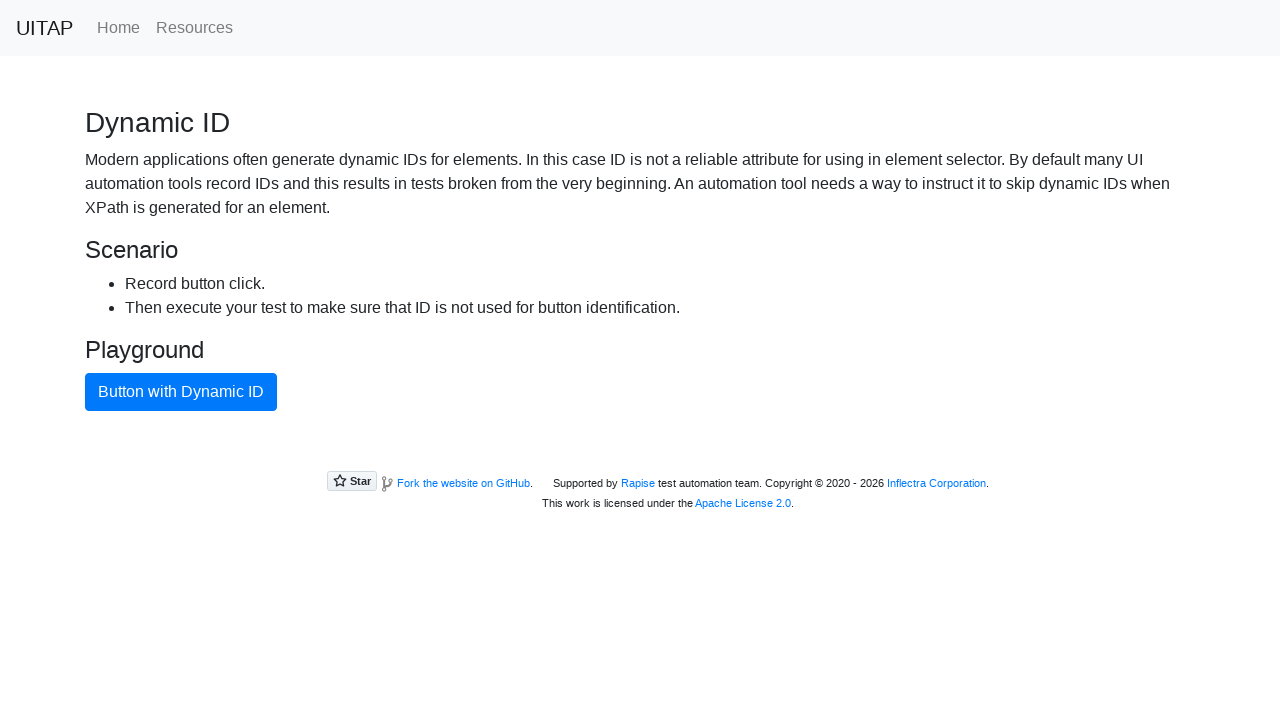

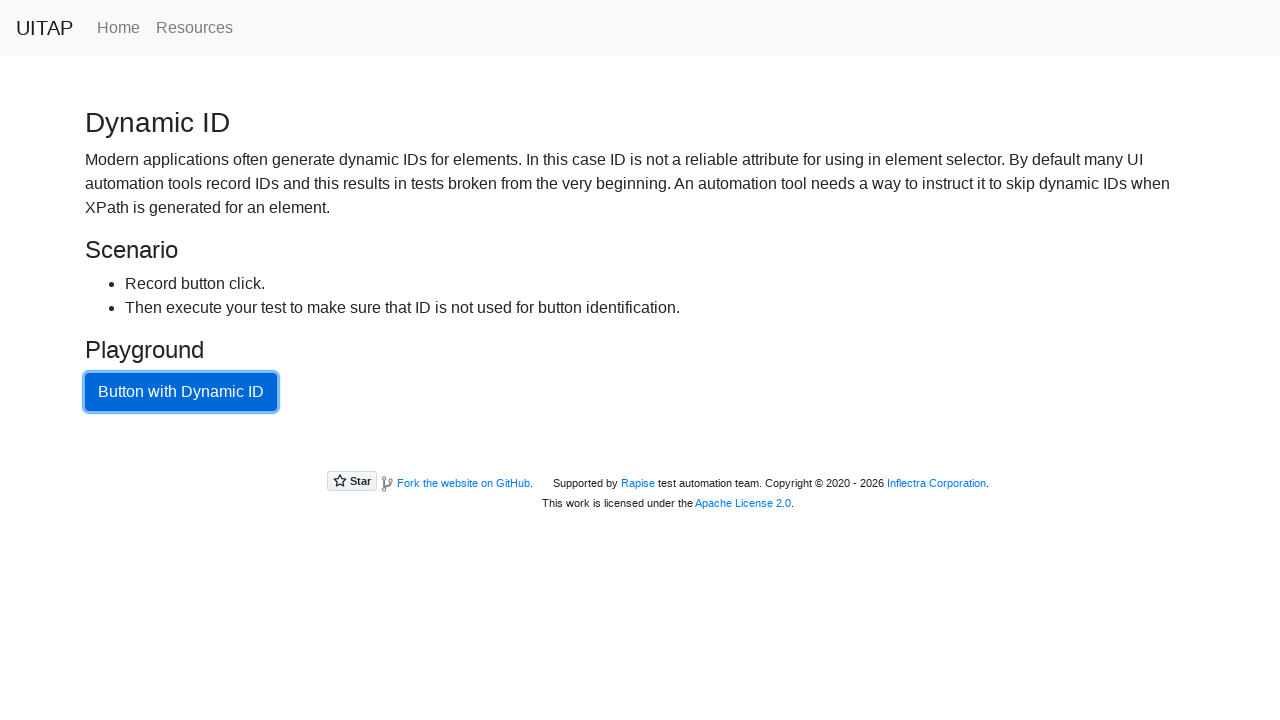